Tests a drink machine interface by selecting a language from a dropdown, choosing a drink via radio button, clicking next, and verifying the result page loads.

Starting URL: https://webengine-test.azurewebsites.net/Step1.html

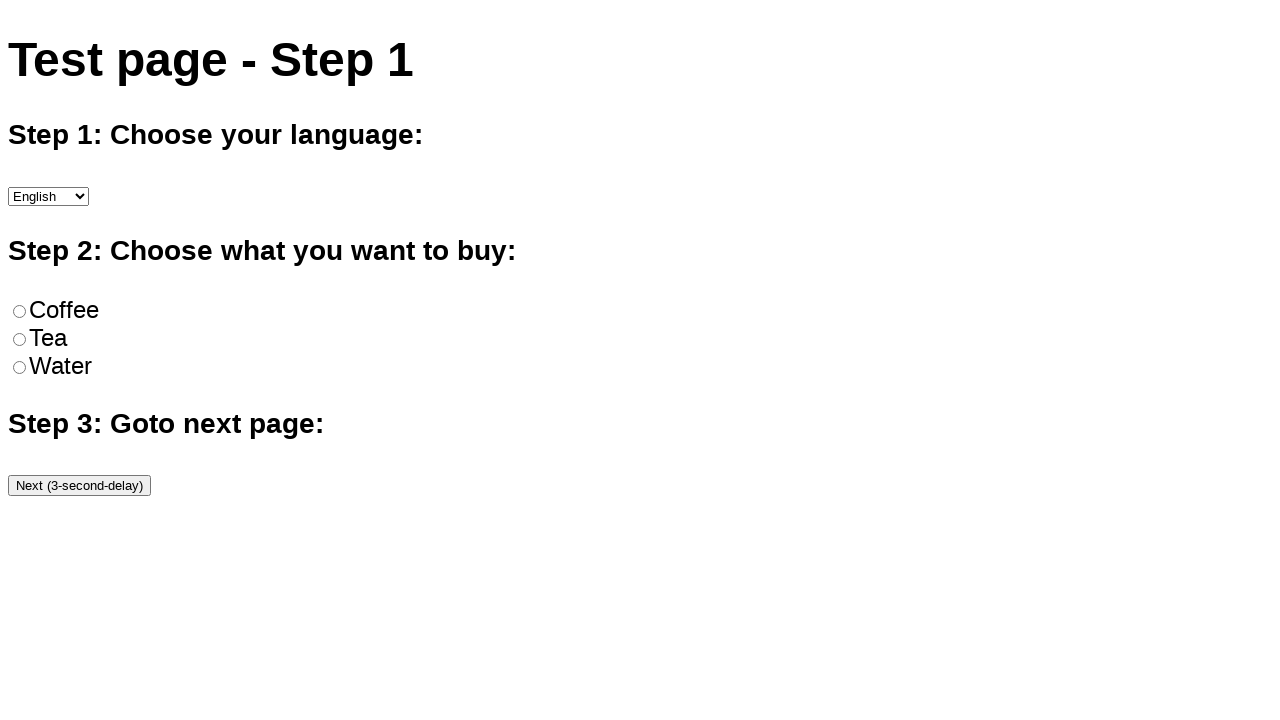

Selected 'Français' from language dropdown on select
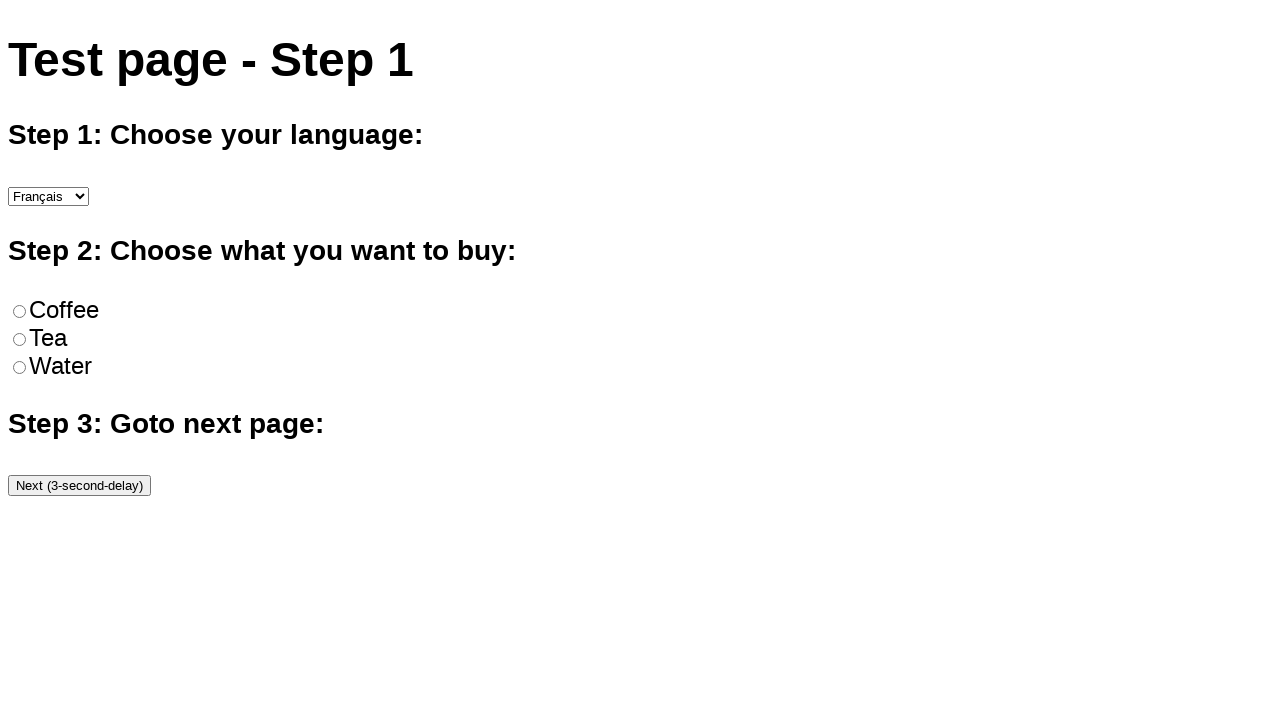

Selected 'Tea' drink via radio button at (20, 339) on input[type='radio'][value='Tea']
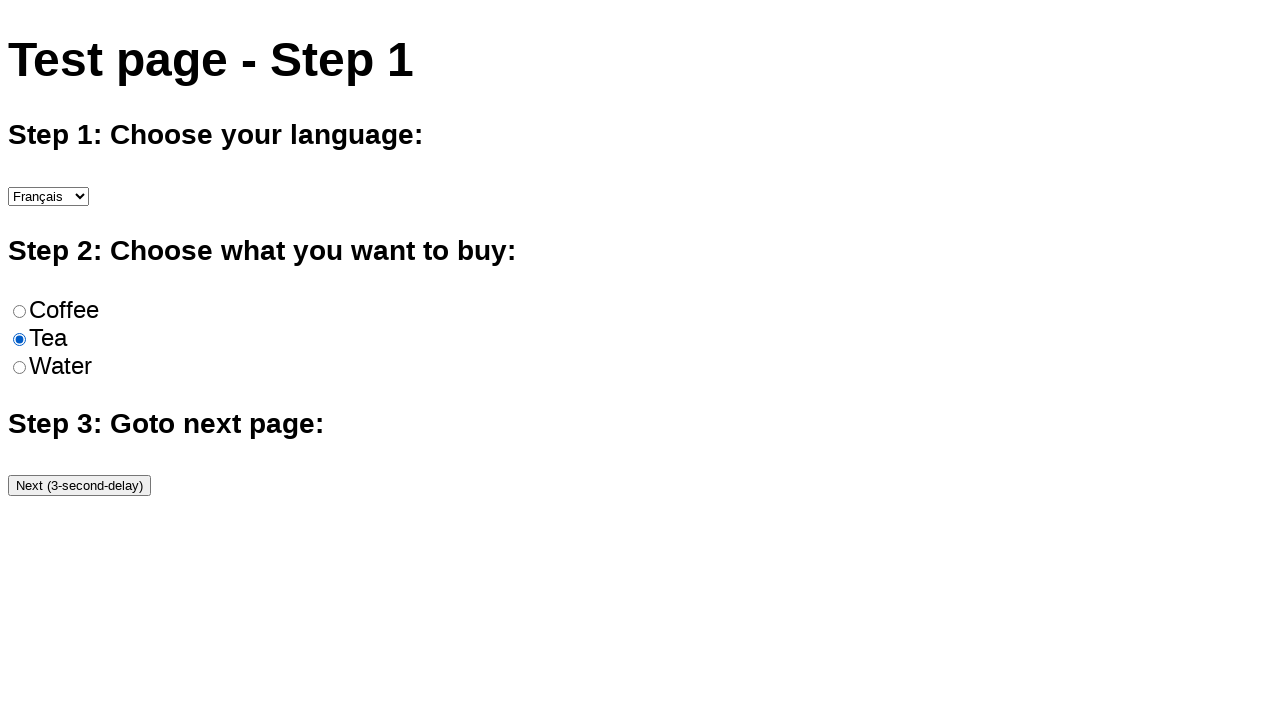

Clicked Next button to proceed to result page at (640, 424) on text=Next
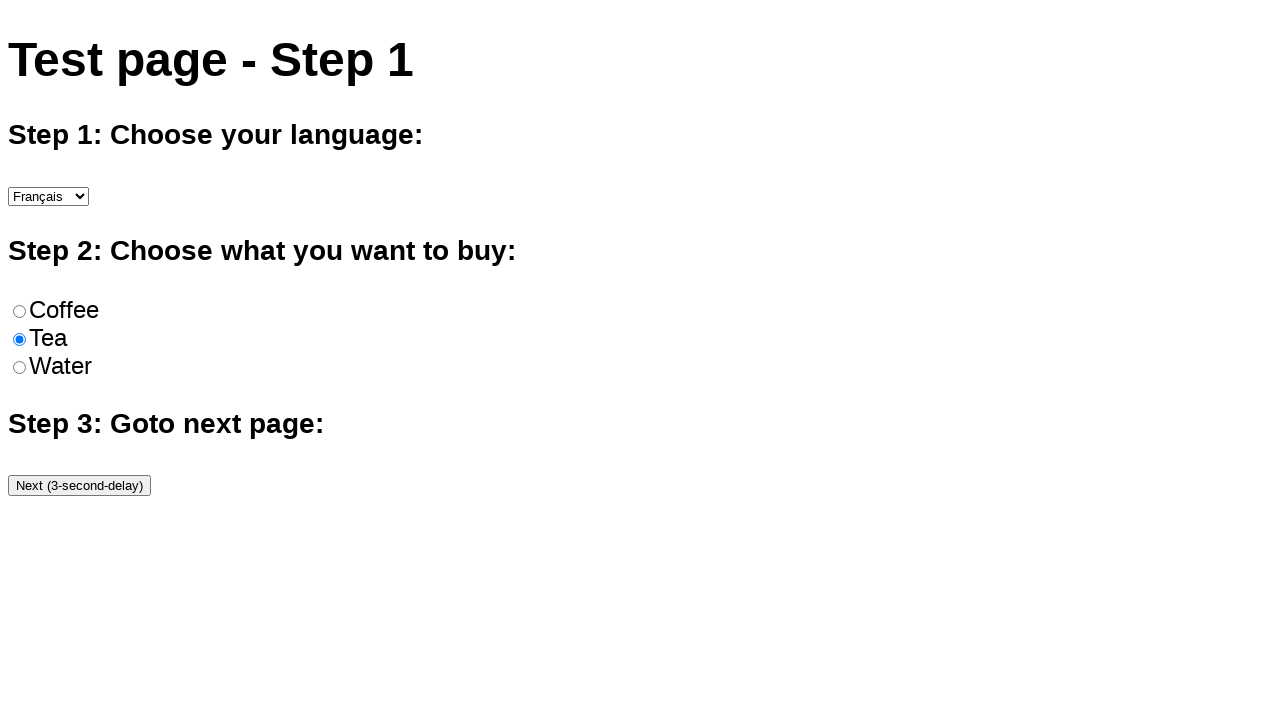

Result page loaded and title element verified
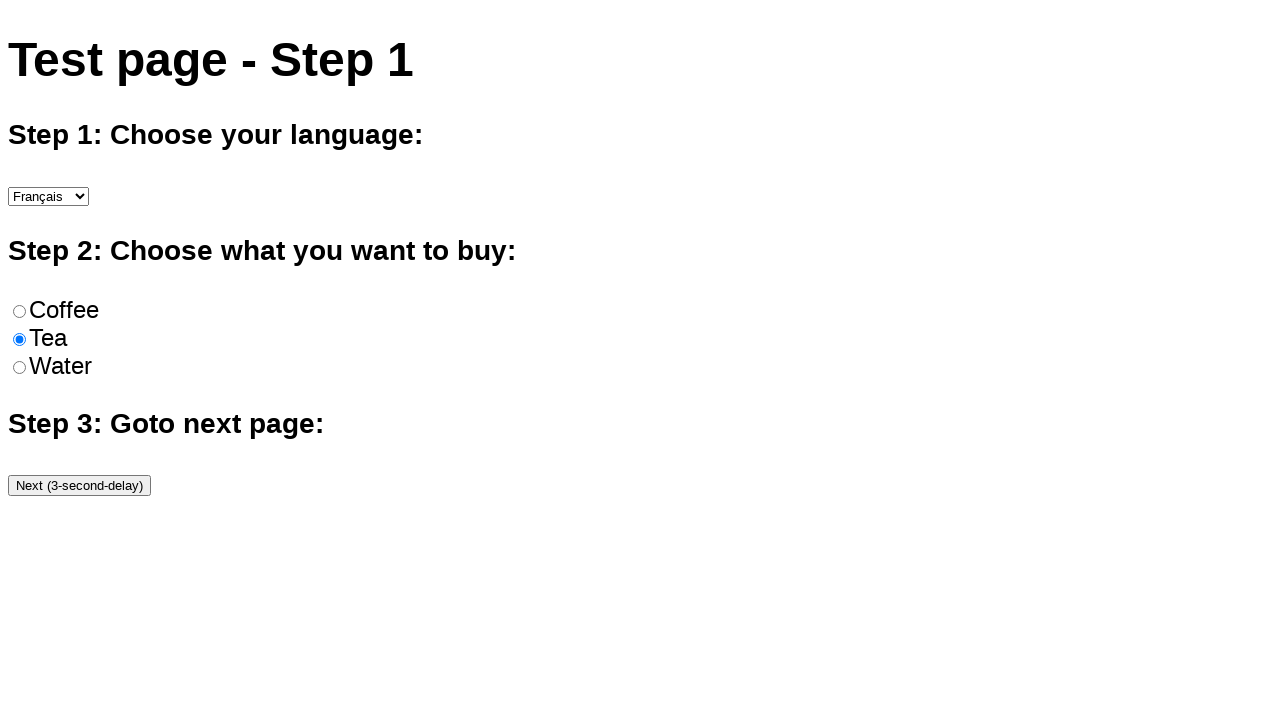

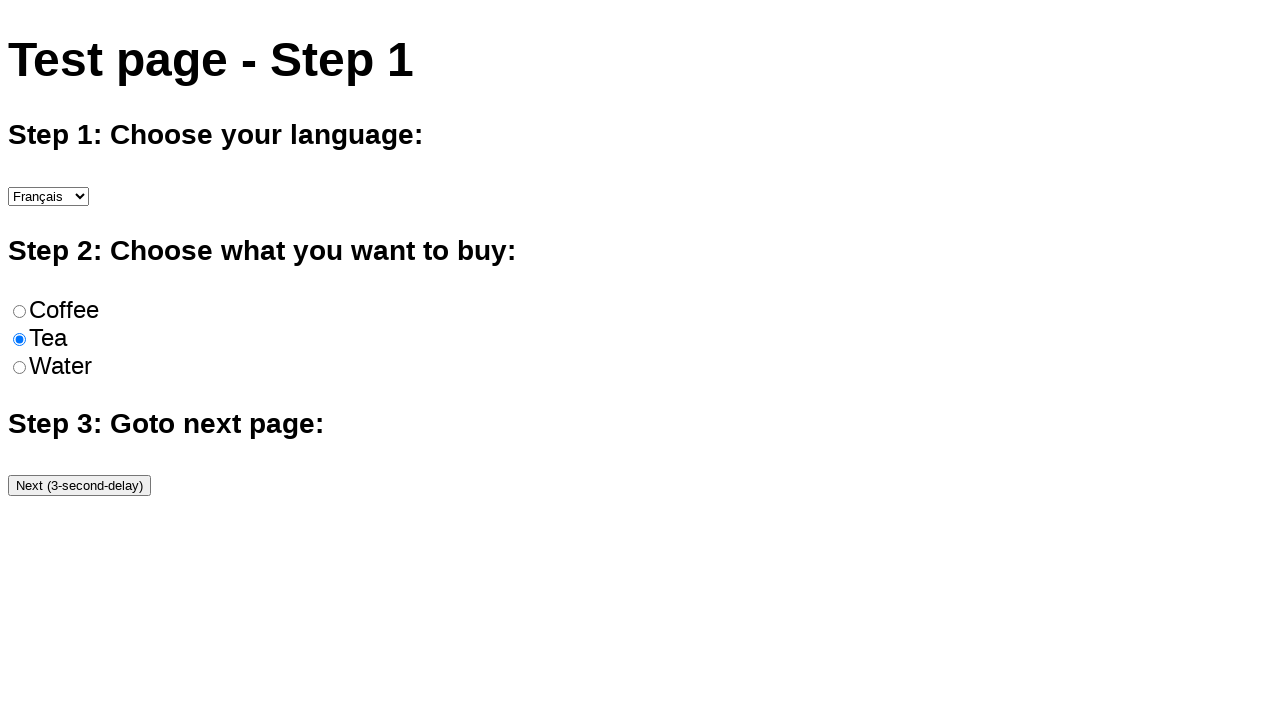